Tests frame handling by locating a frame by name and clicking a link within it on the Oracle Java documentation page

Starting URL: https://docs.oracle.com/javase/8/docs/api/

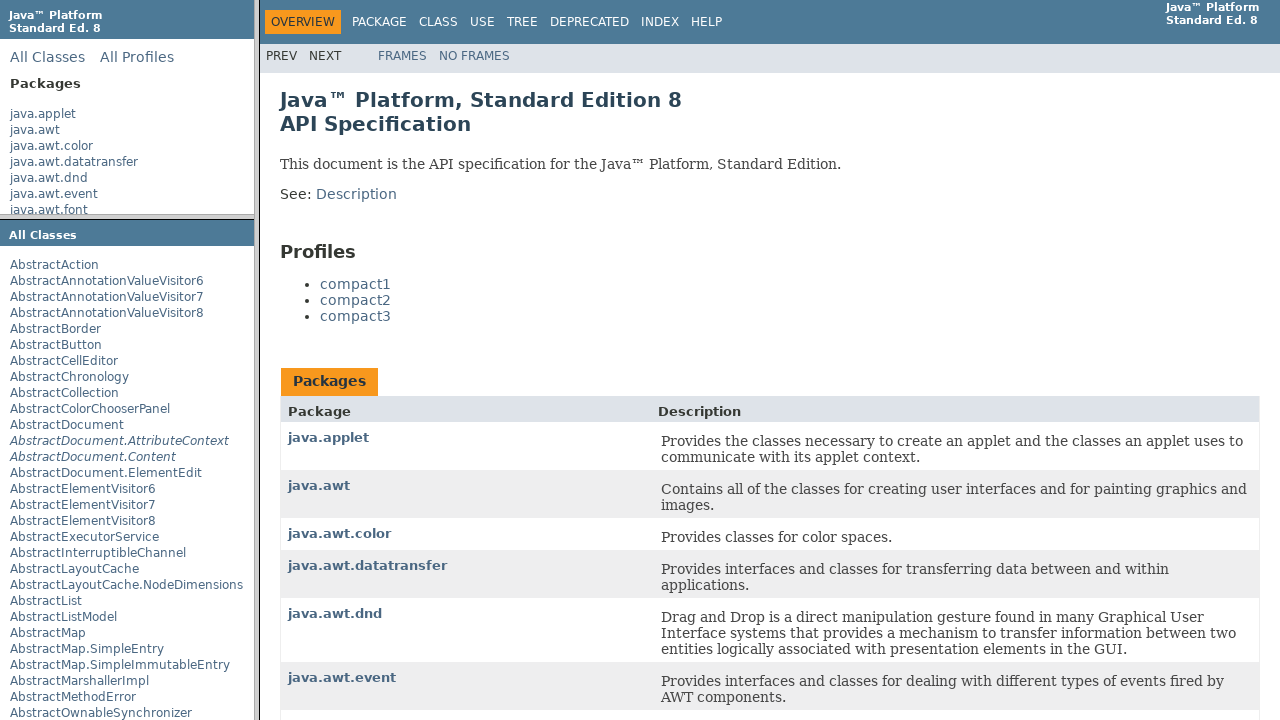

Located frame with name 'classFrame' on Oracle Java documentation page
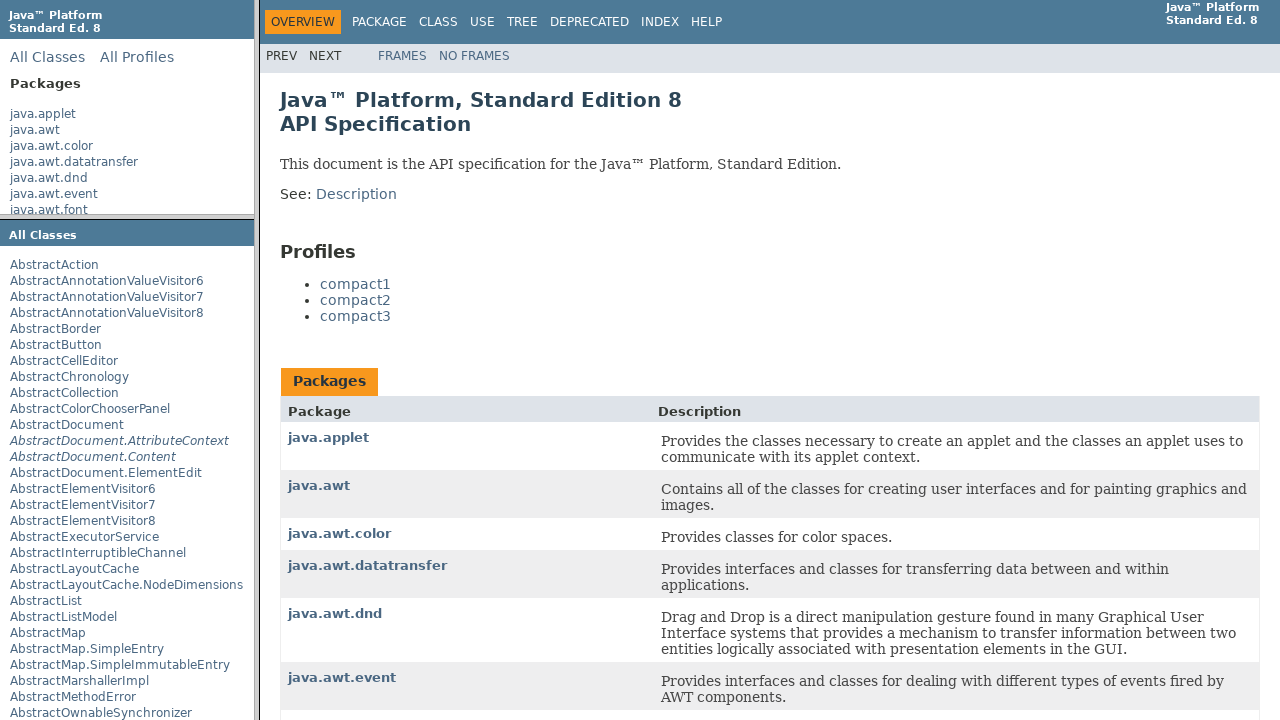

Clicked on 'java.applet' link within the frame at (328, 438) on xpath=//frame[@name='classFrame'] >> internal:control=enter-frame >> xpath=//a[t
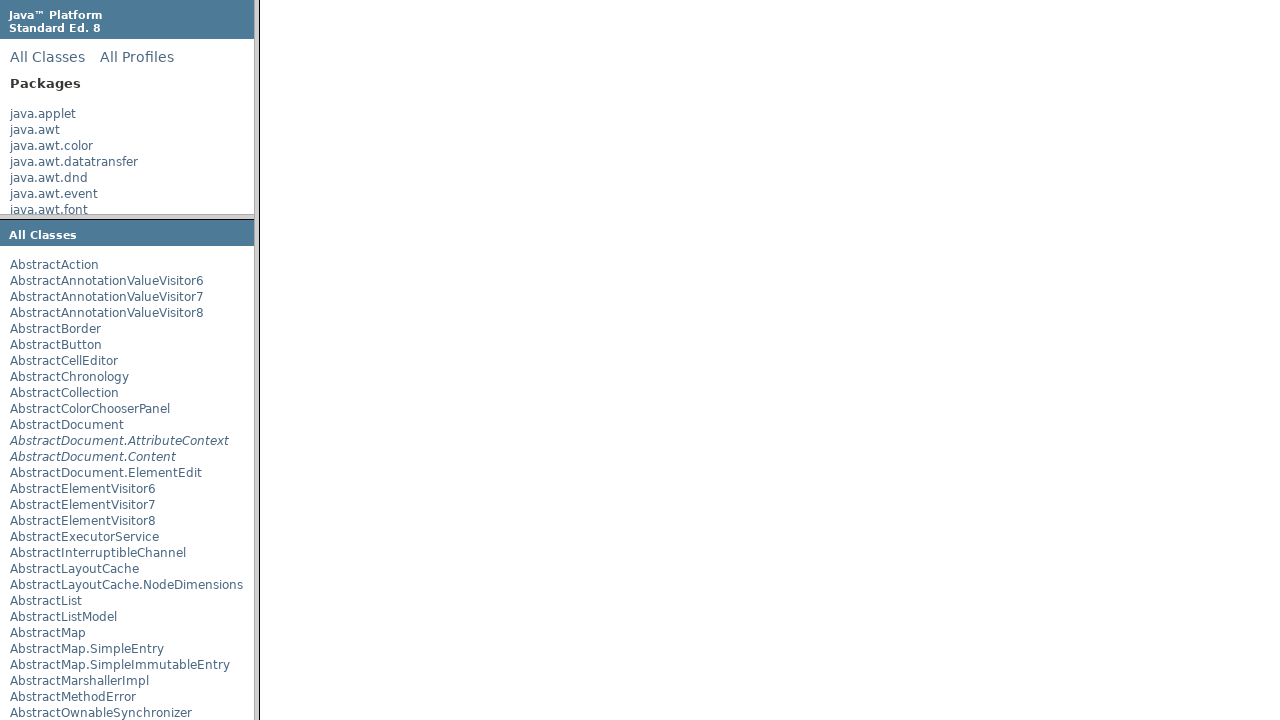

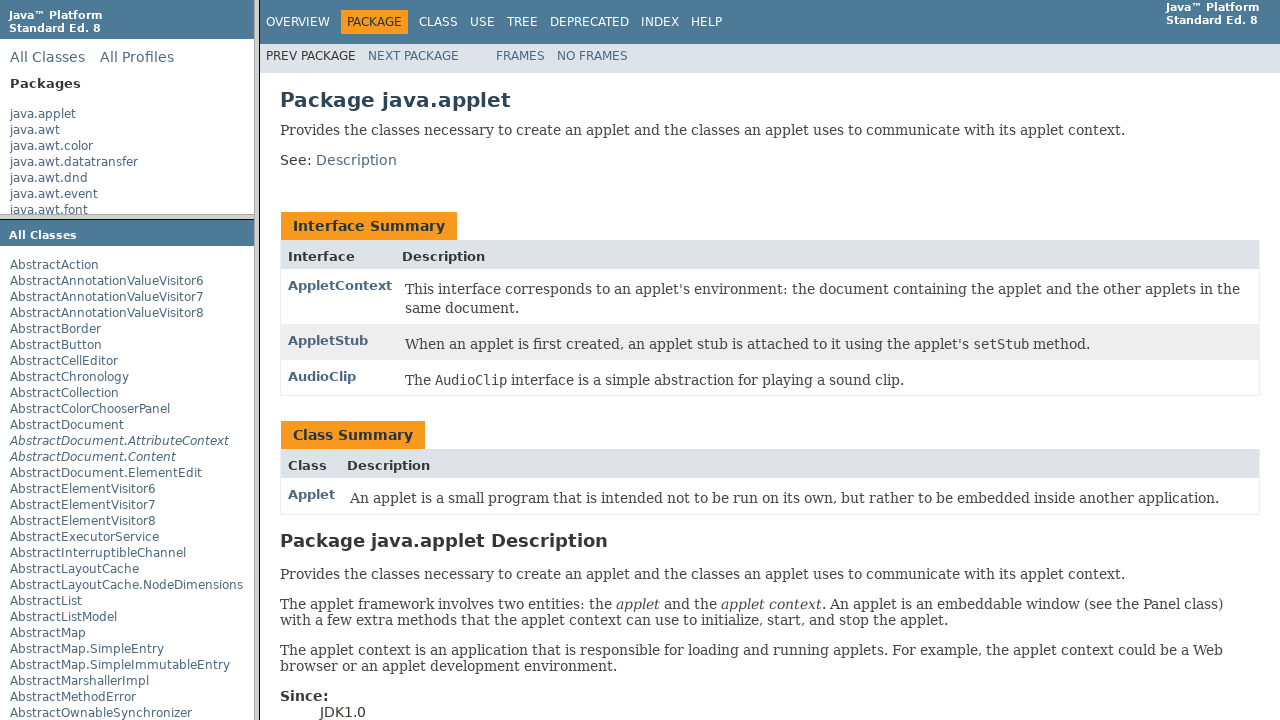